Solves a math problem on a form by reading a value, calculating the result, filling the answer field, checking checkboxes, and submitting the form

Starting URL: http://suninjuly.github.io/math.html

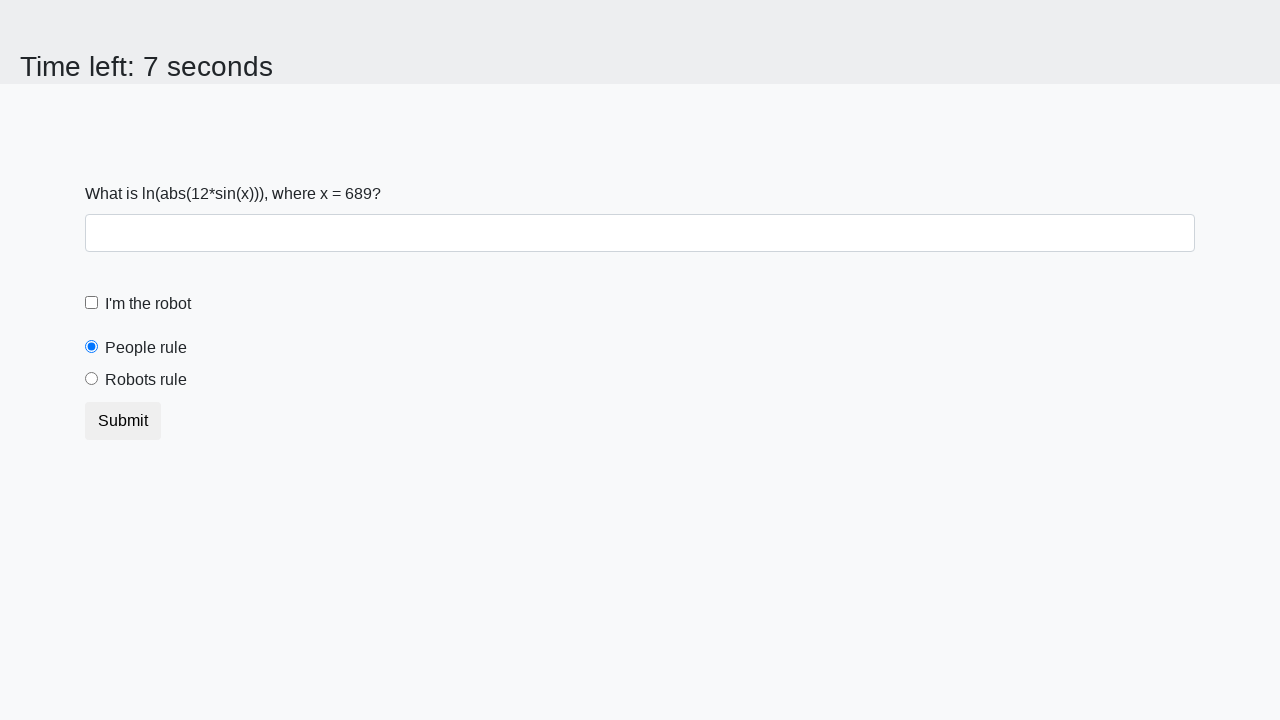

Read x value from #input_value element
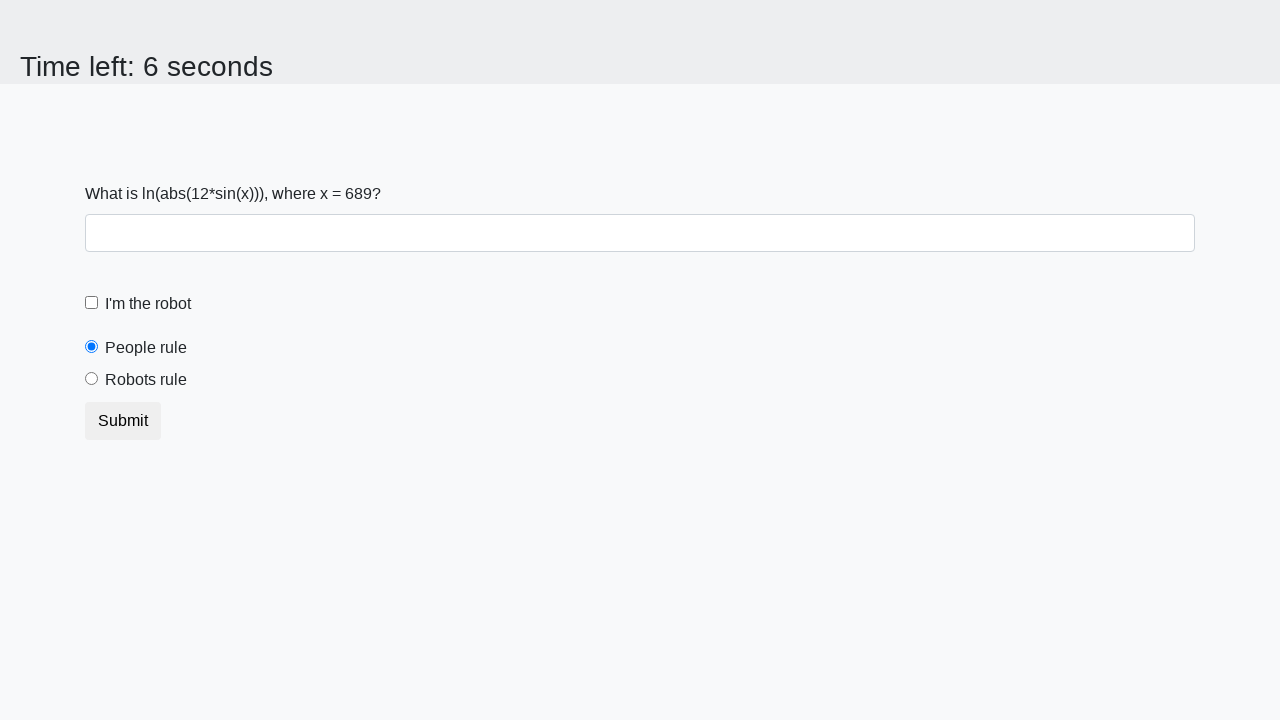

Calculated y using math formula: log(abs(12*sin(x)))
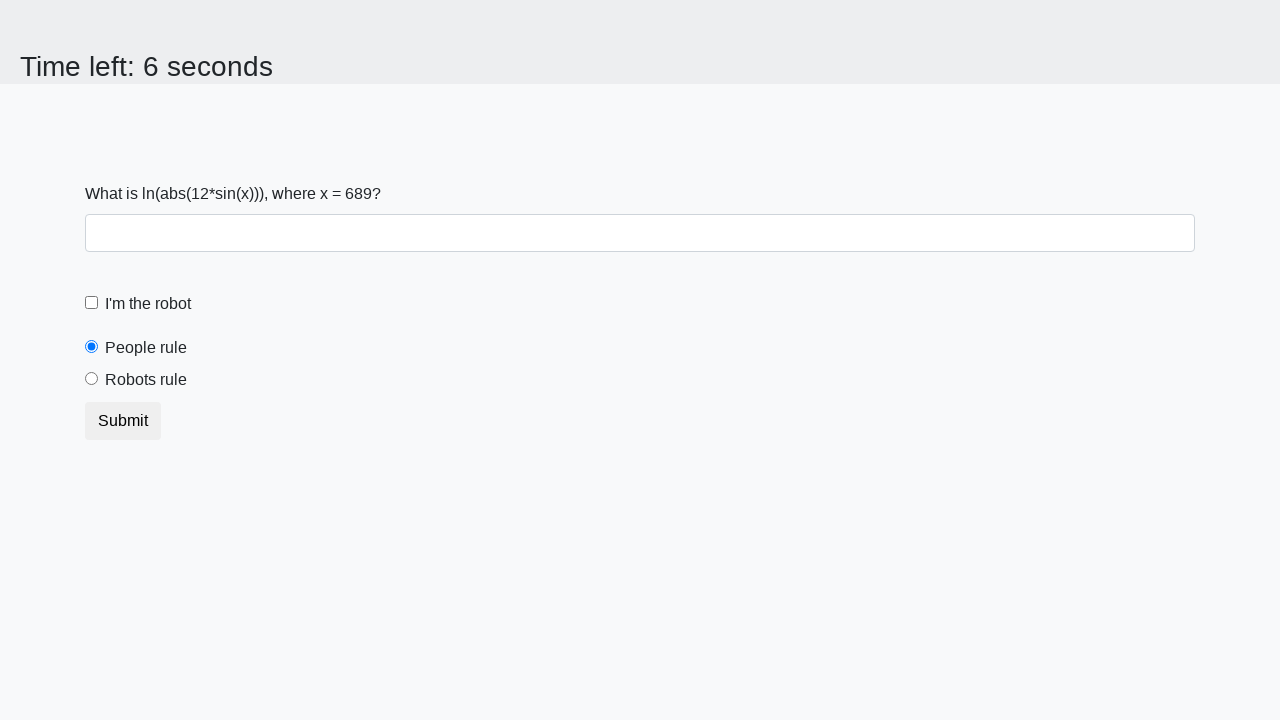

Filled #answer field with calculated result on #answer
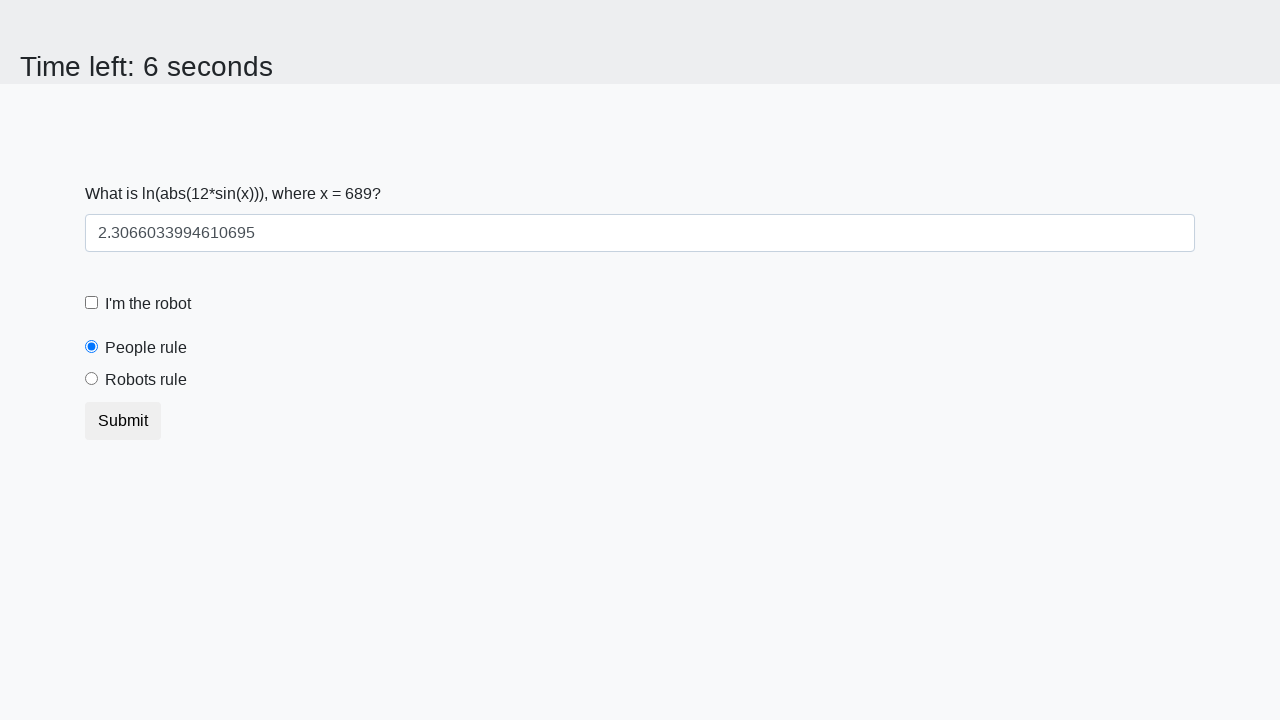

Clicked robot checkbox at (148, 304) on [for="robotCheckbox"]
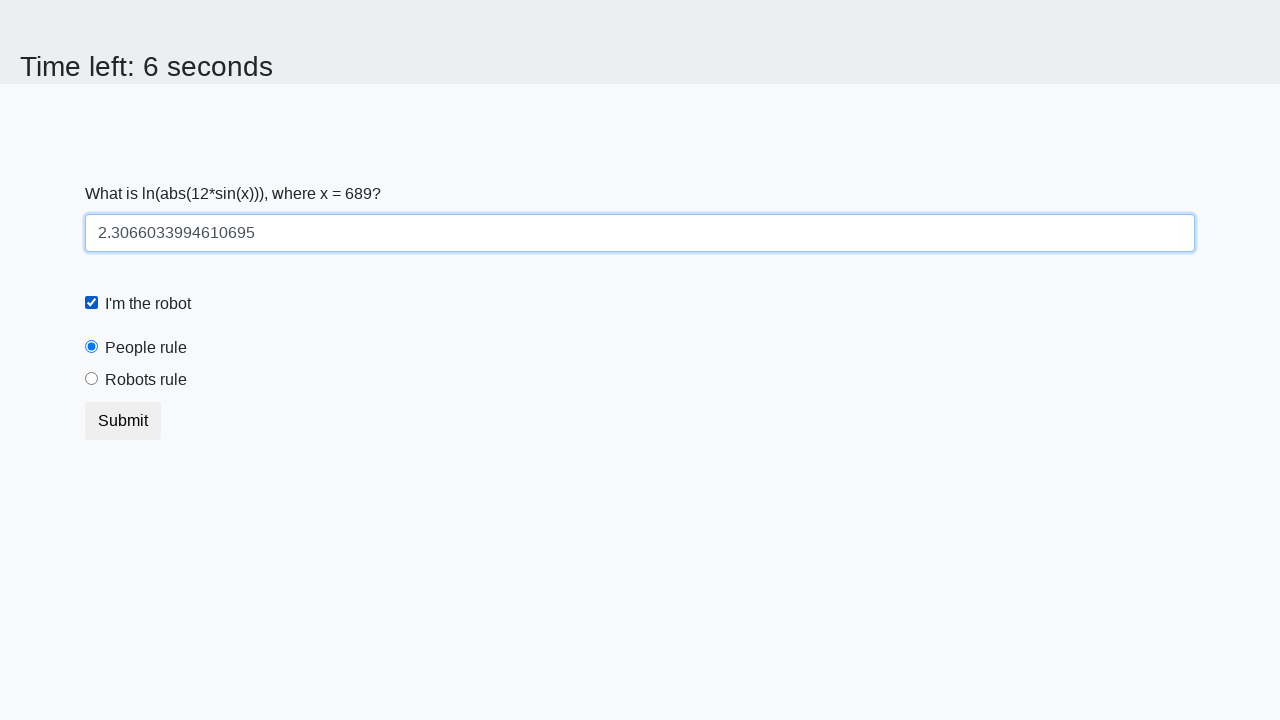

Clicked robots rule radio button at (146, 380) on [for="robotsRule"]
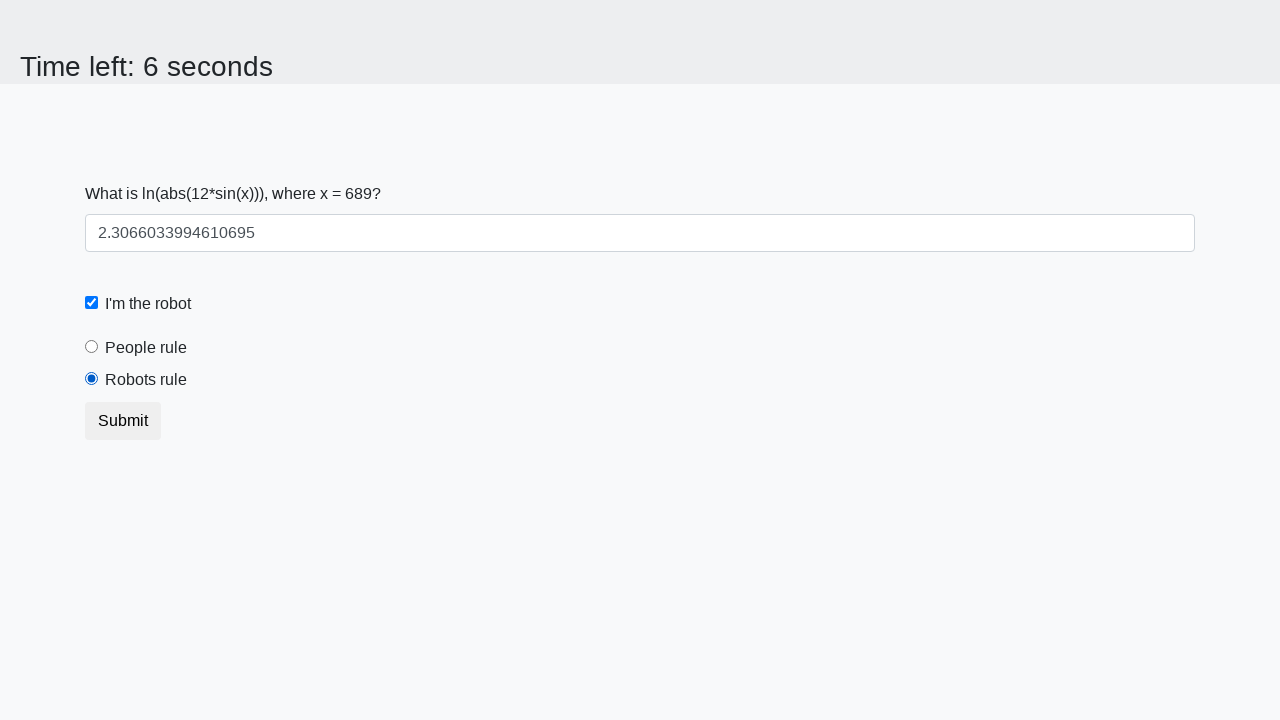

Clicked Submit button to submit the form at (123, 421) on button:has-text("Submit")
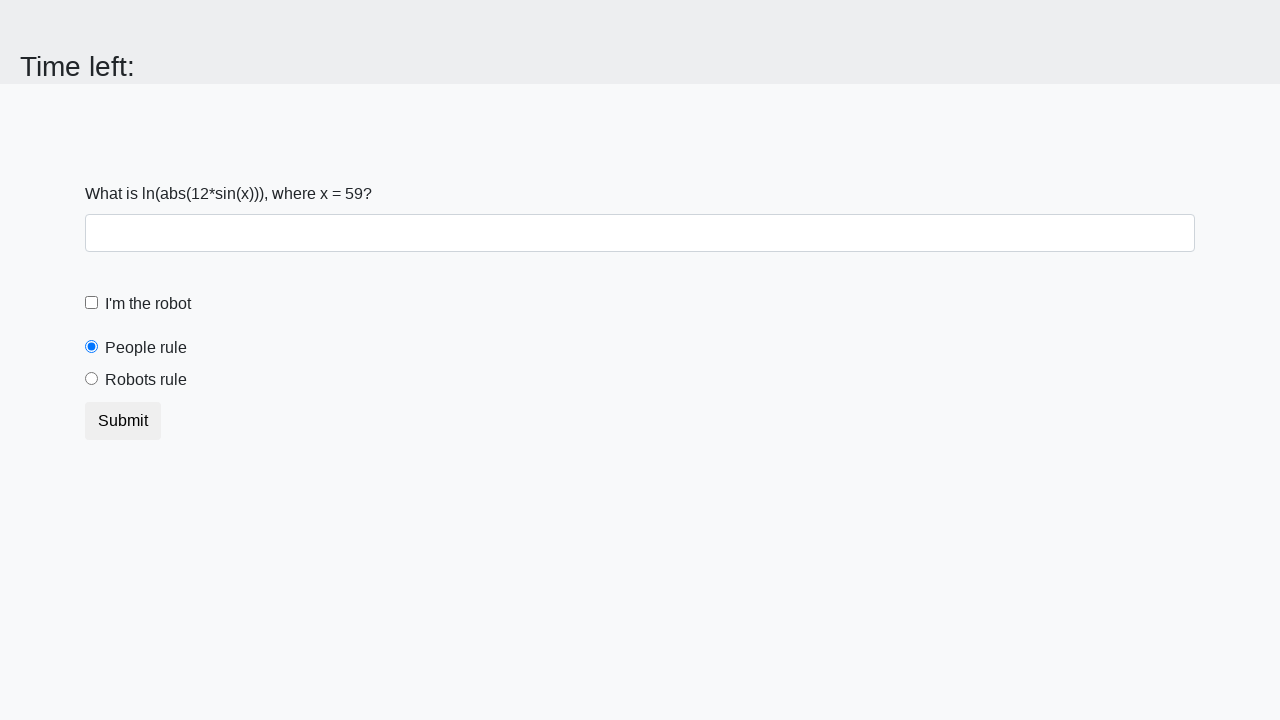

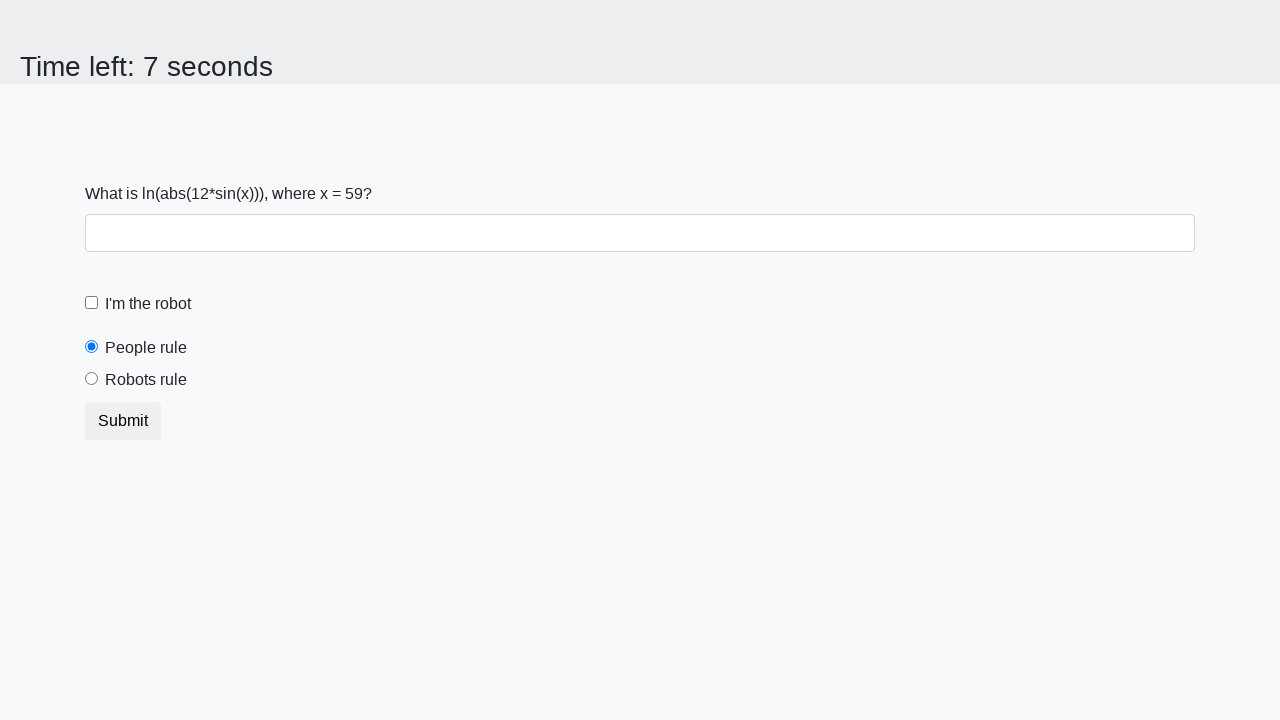